Tests various UI interactions including showing/hiding elements, accepting JavaScript dialogs, hovering over elements, and interacting with iframes to click on a link

Starting URL: https://rahulshettyacademy.com/AutomationPractice/

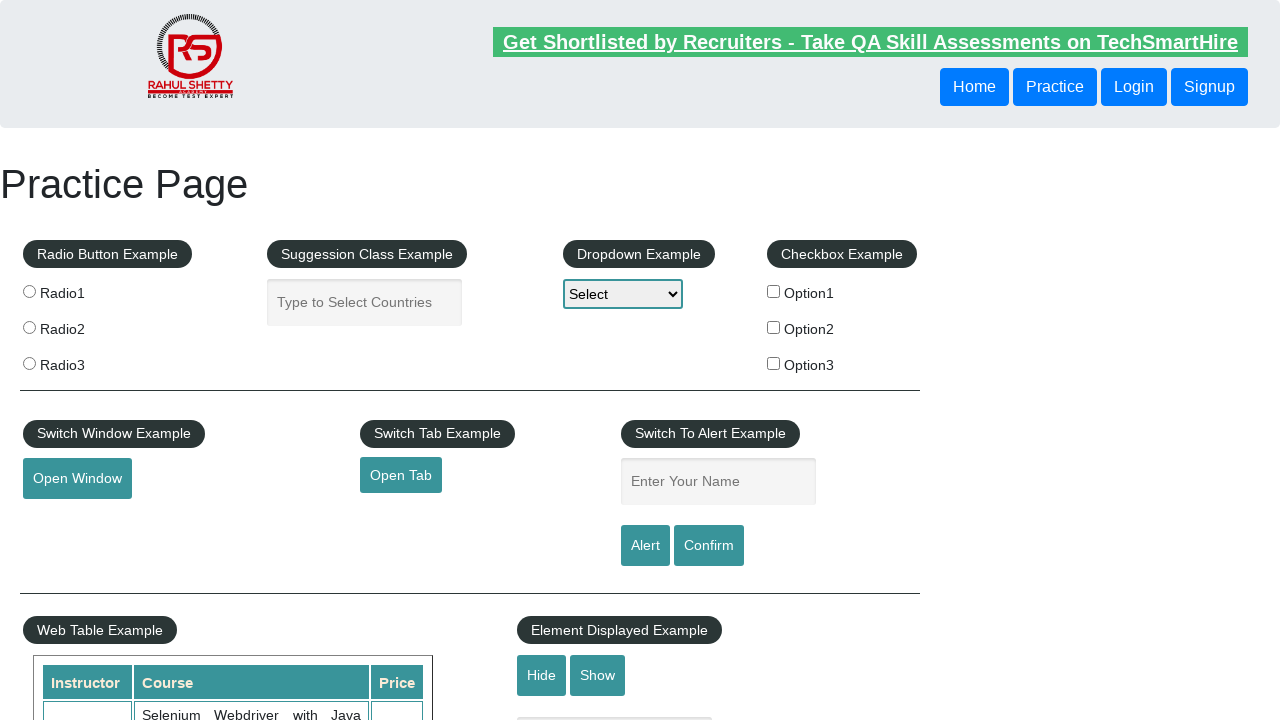

Verified text box is visible initially
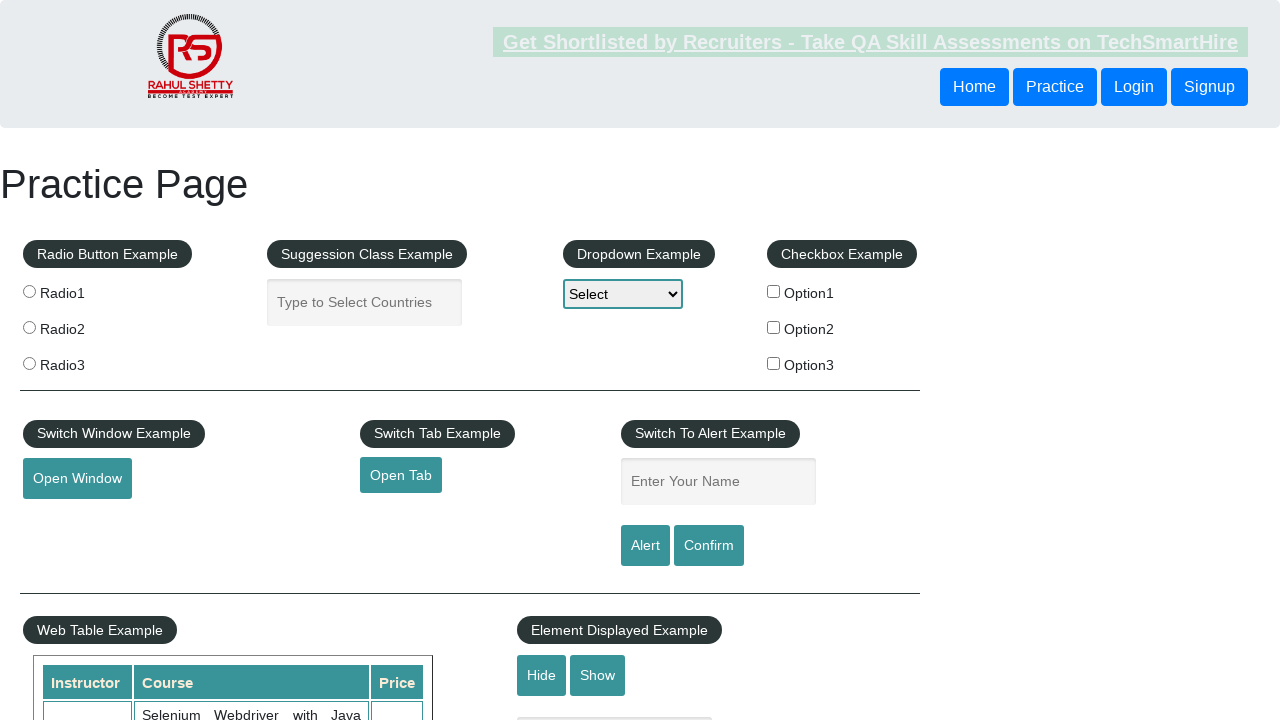

Clicked hide button to hide the text box at (542, 675) on #hide-textbox
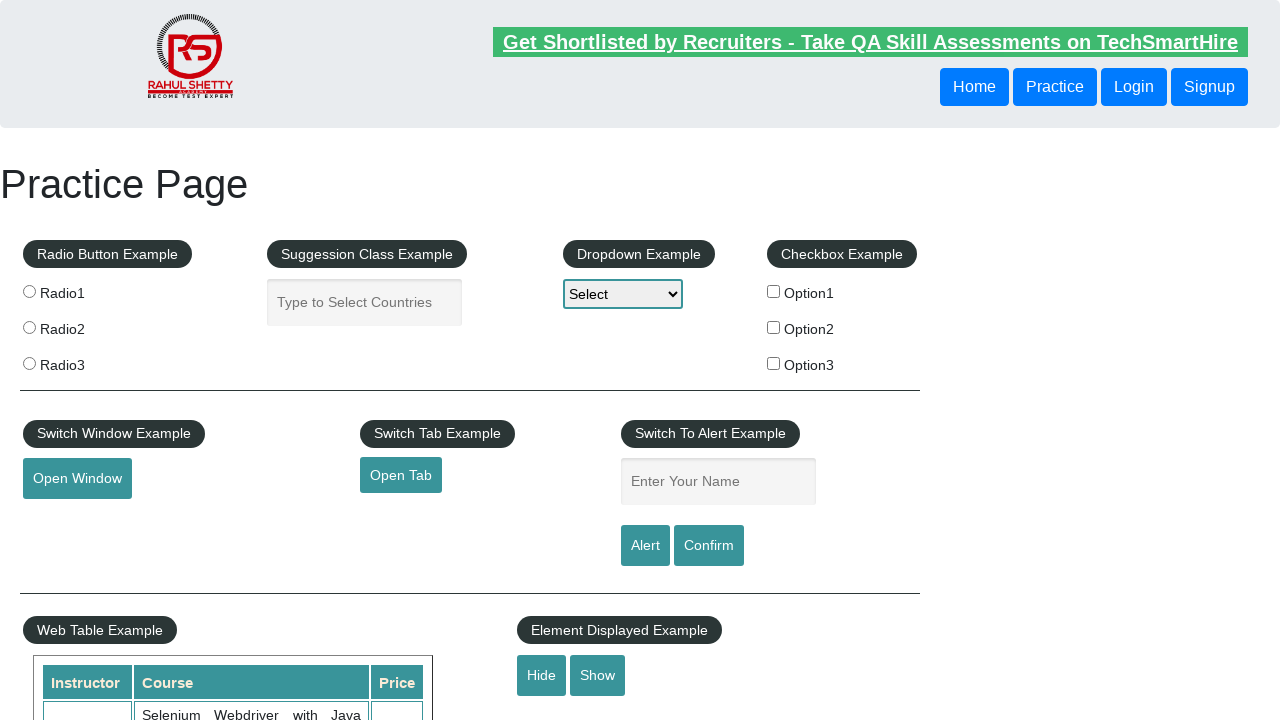

Verified text box is now hidden
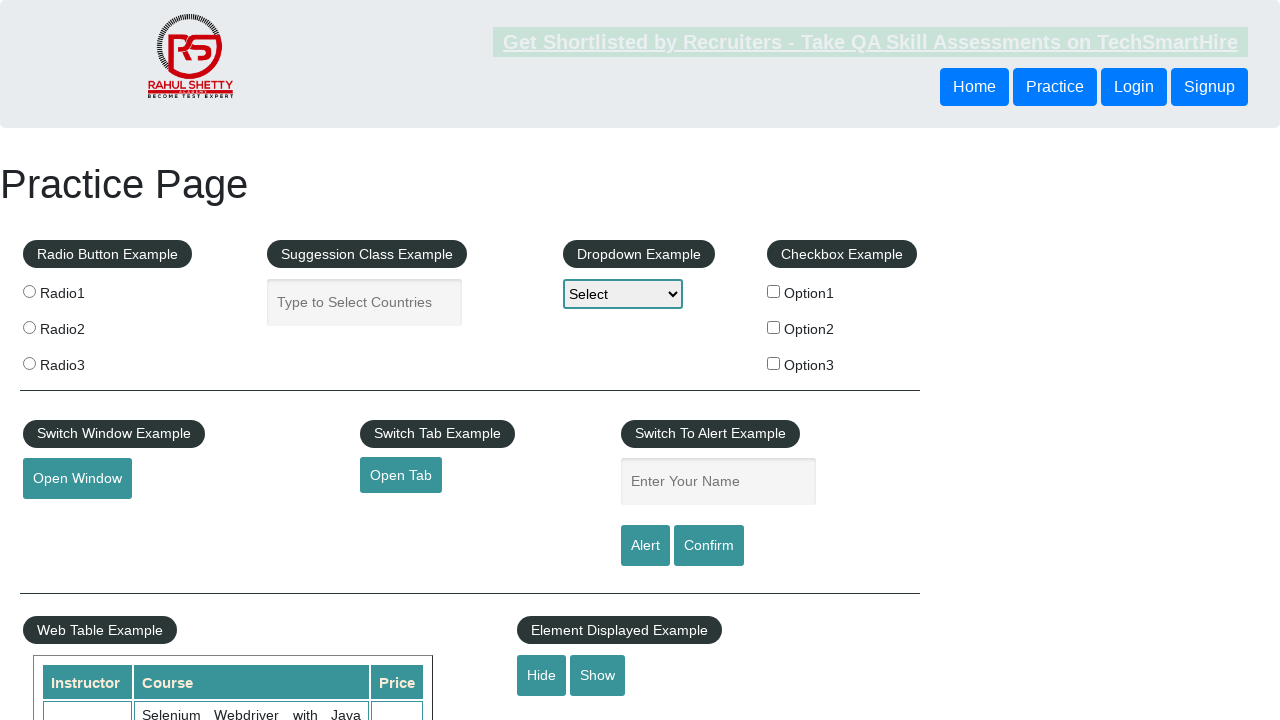

Set up dialog handler to accept JavaScript confirm dialogs
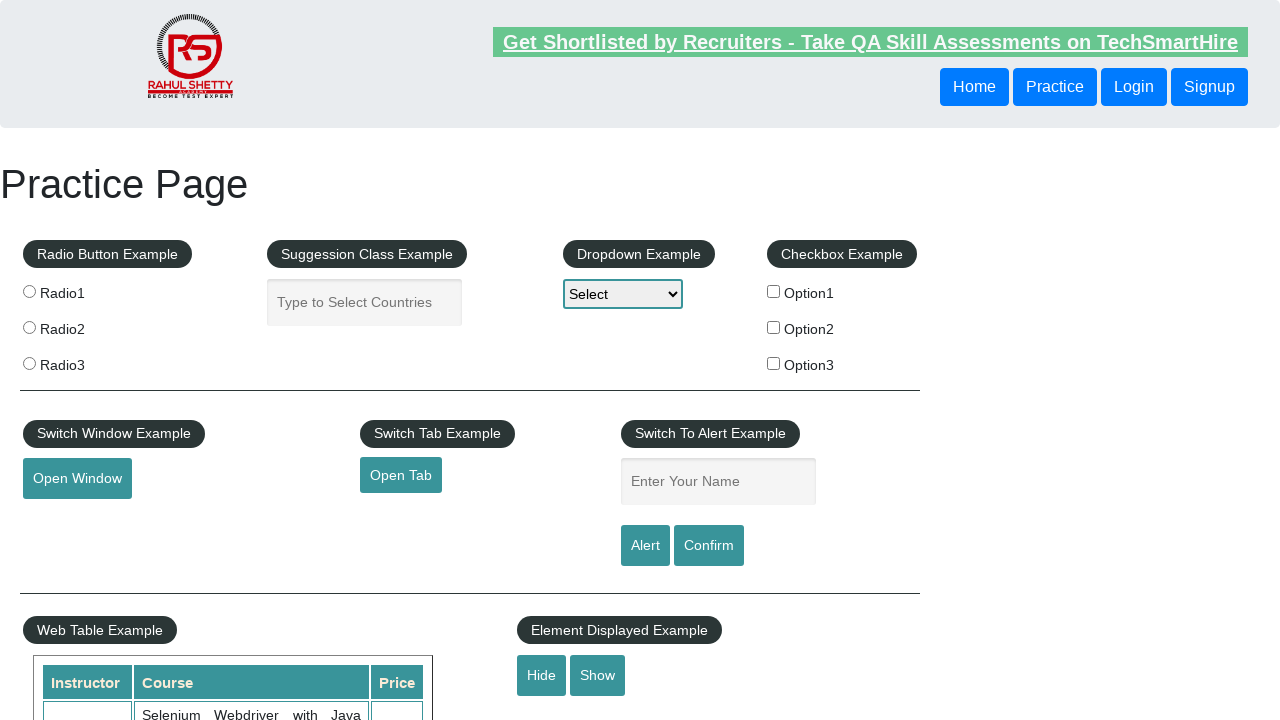

Clicked confirm button to trigger JavaScript dialog at (709, 546) on #confirmbtn
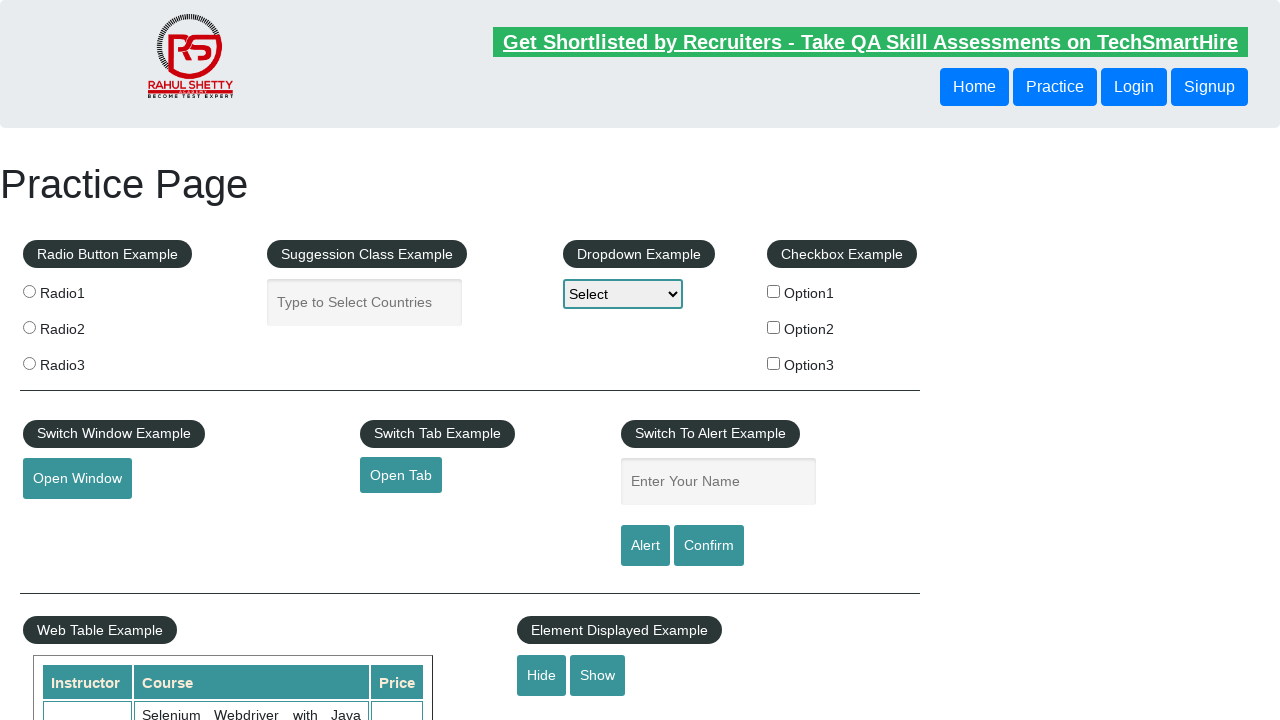

Hovered over the mouse hover element at (83, 361) on #mousehover
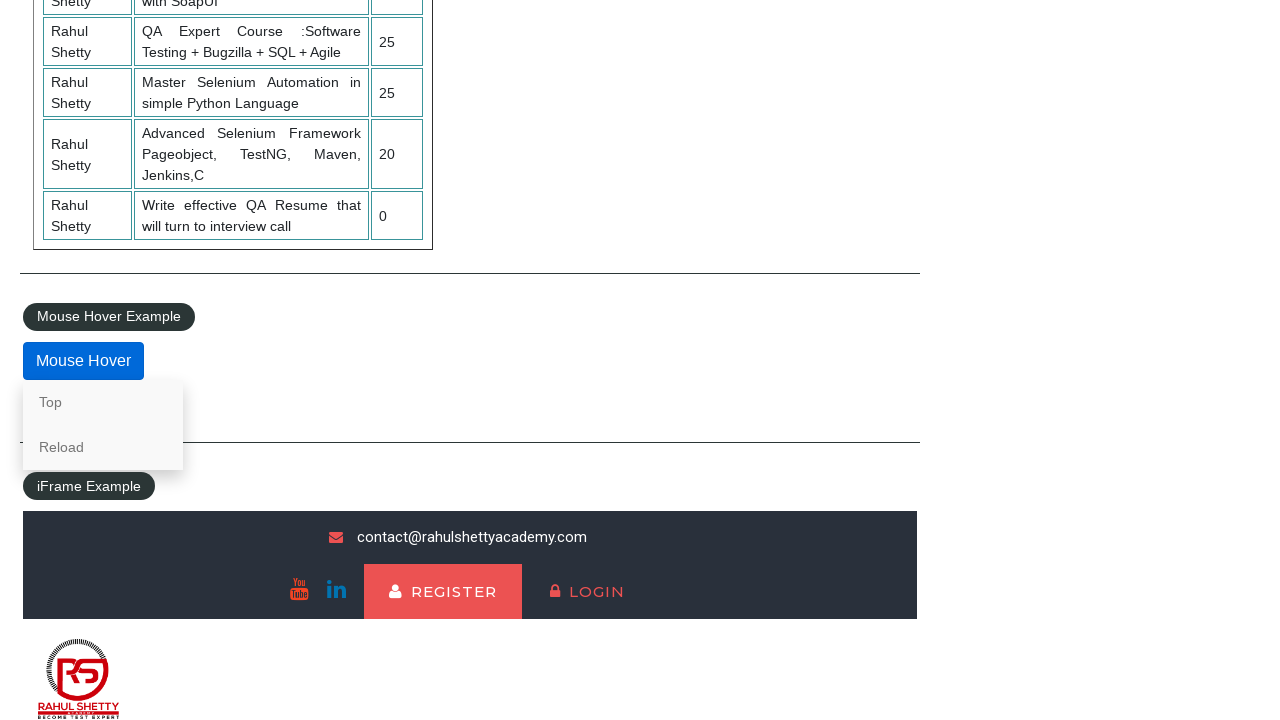

Clicked on lifetime access link in iframe at (307, 675) on #courses-iframe >> internal:control=enter-frame >> li a[href*='lifetime-access']
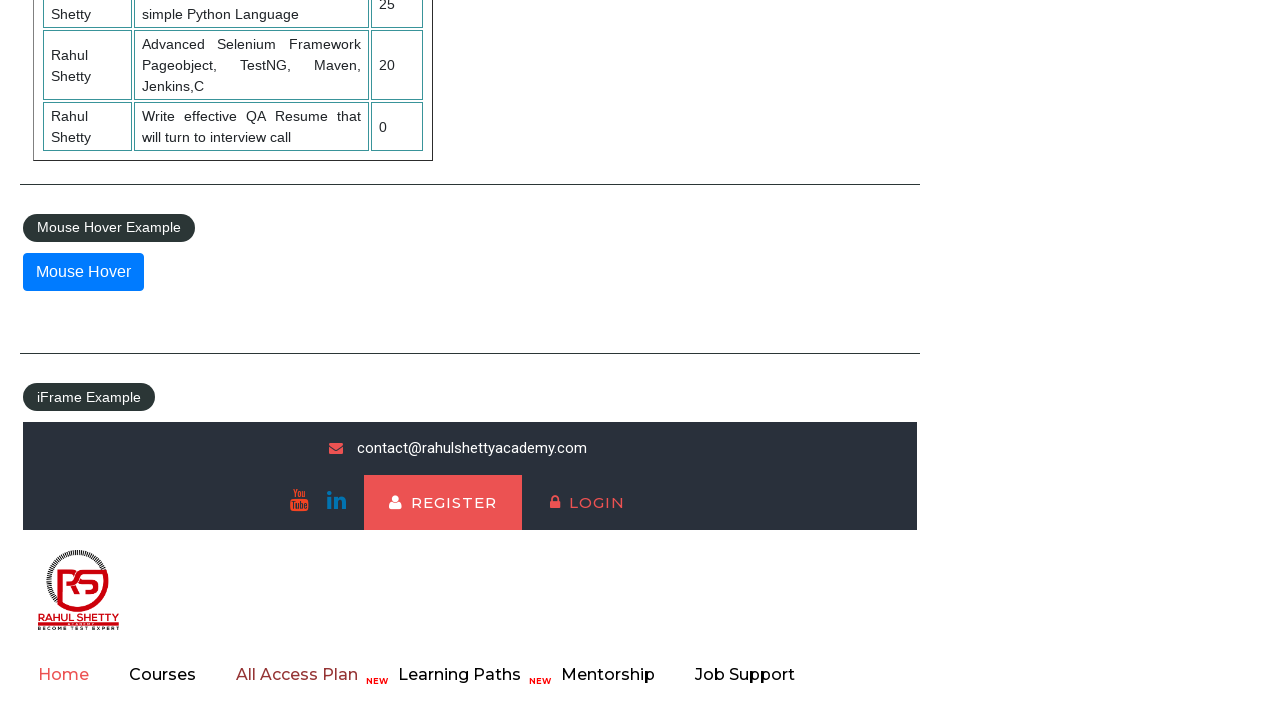

Waited for text element in iframe to load
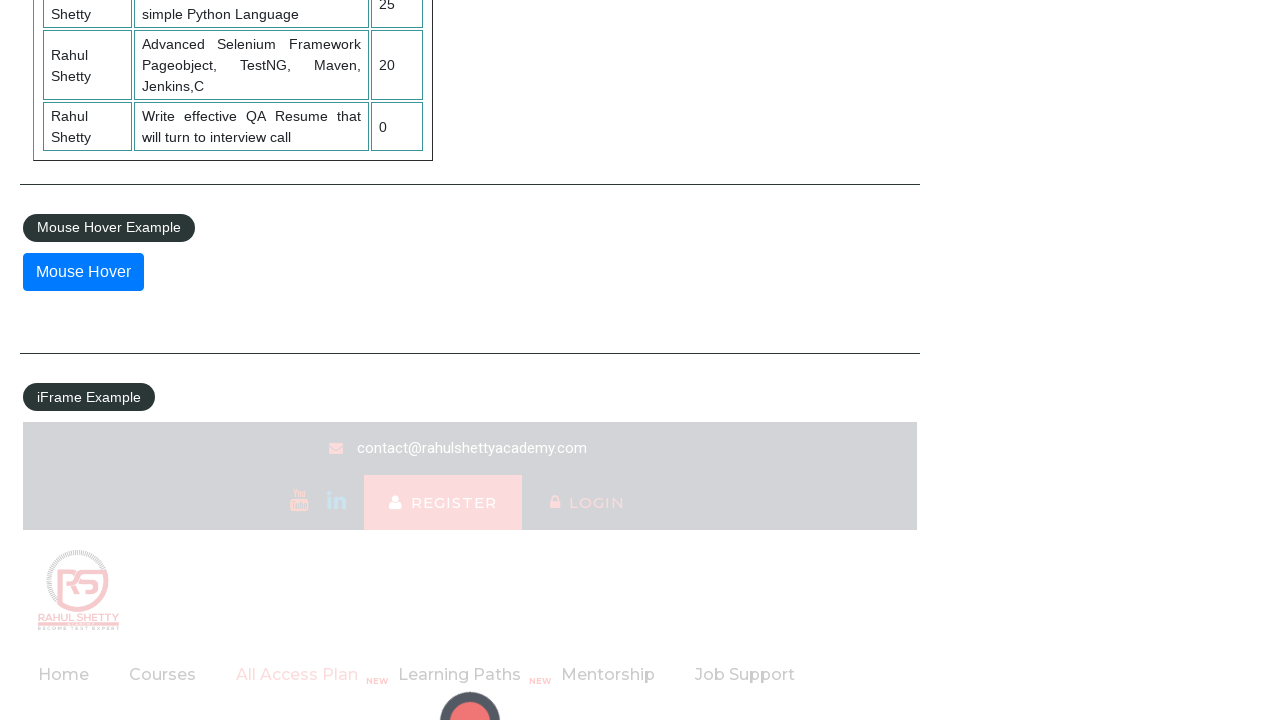

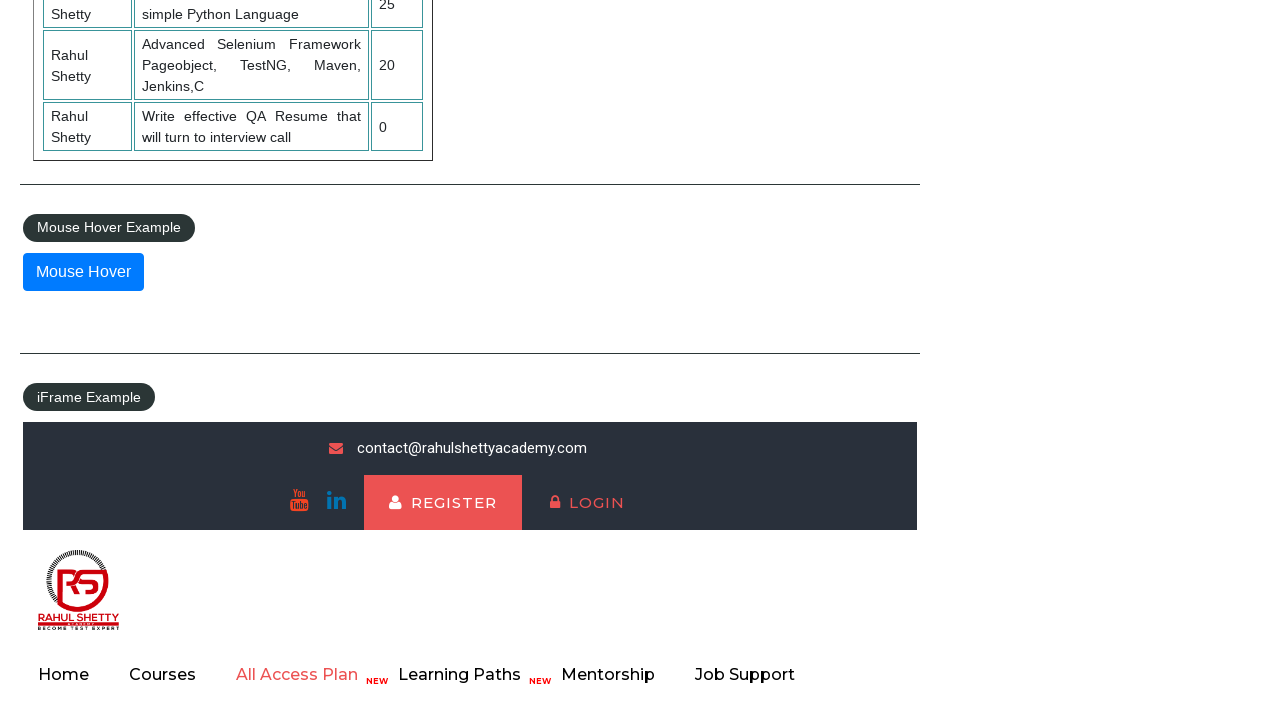